Tests JavaScript alert handling on demoqa.com by triggering different types of alerts (simple alert, timed alert, and confirm dialog) and accepting or dismissing them.

Starting URL: https://demoqa.com/alerts

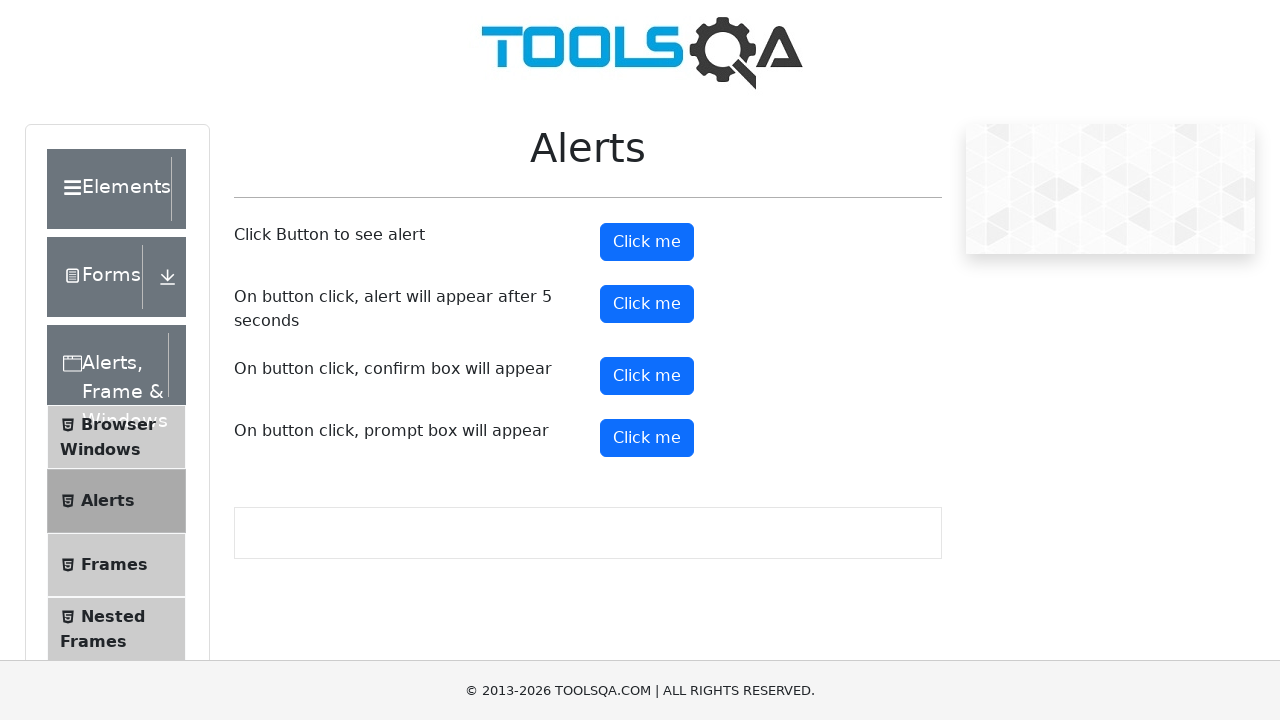

Clicked button to trigger simple alert at (647, 242) on #alertButton
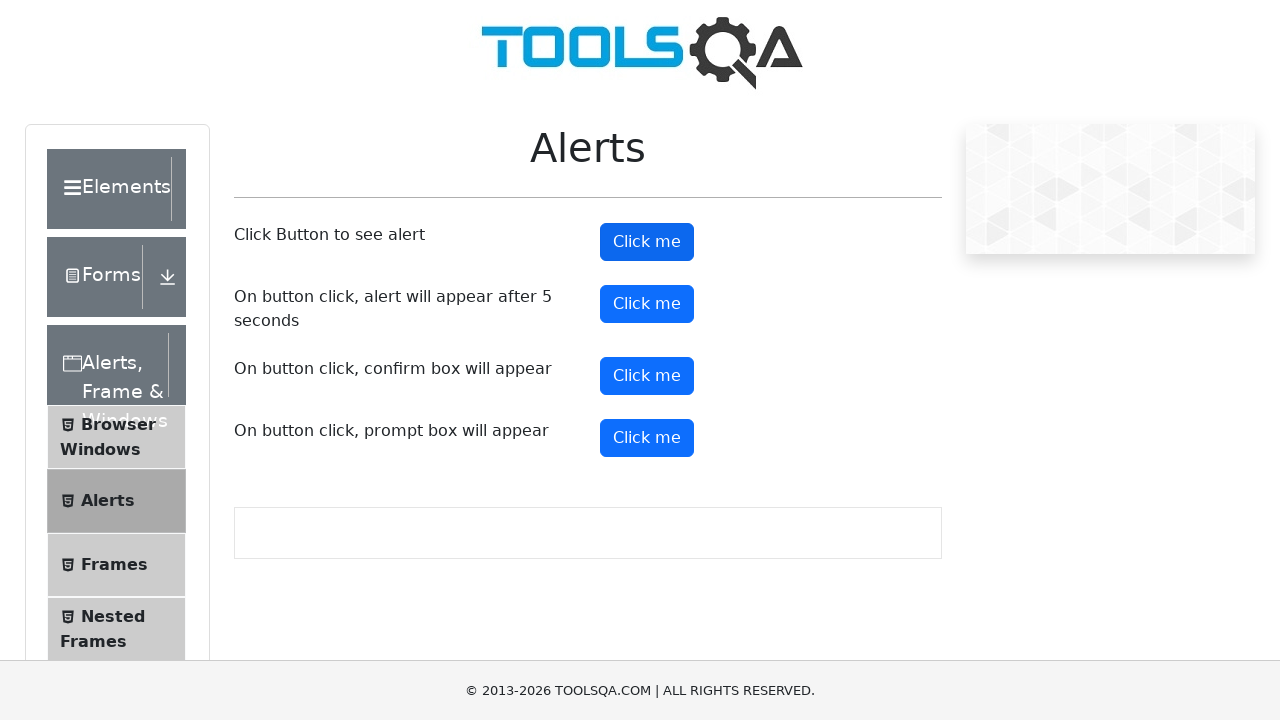

Set up dialog handler to accept simple alert
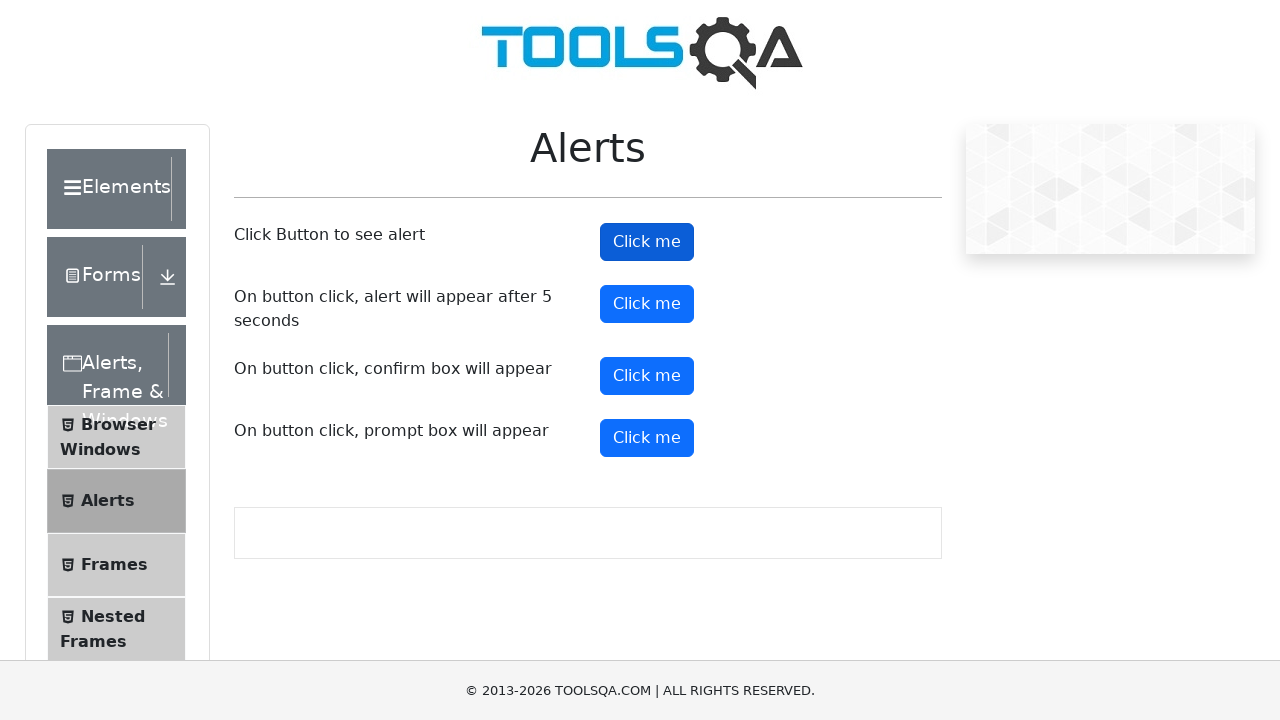

Waited 1 second after accepting simple alert
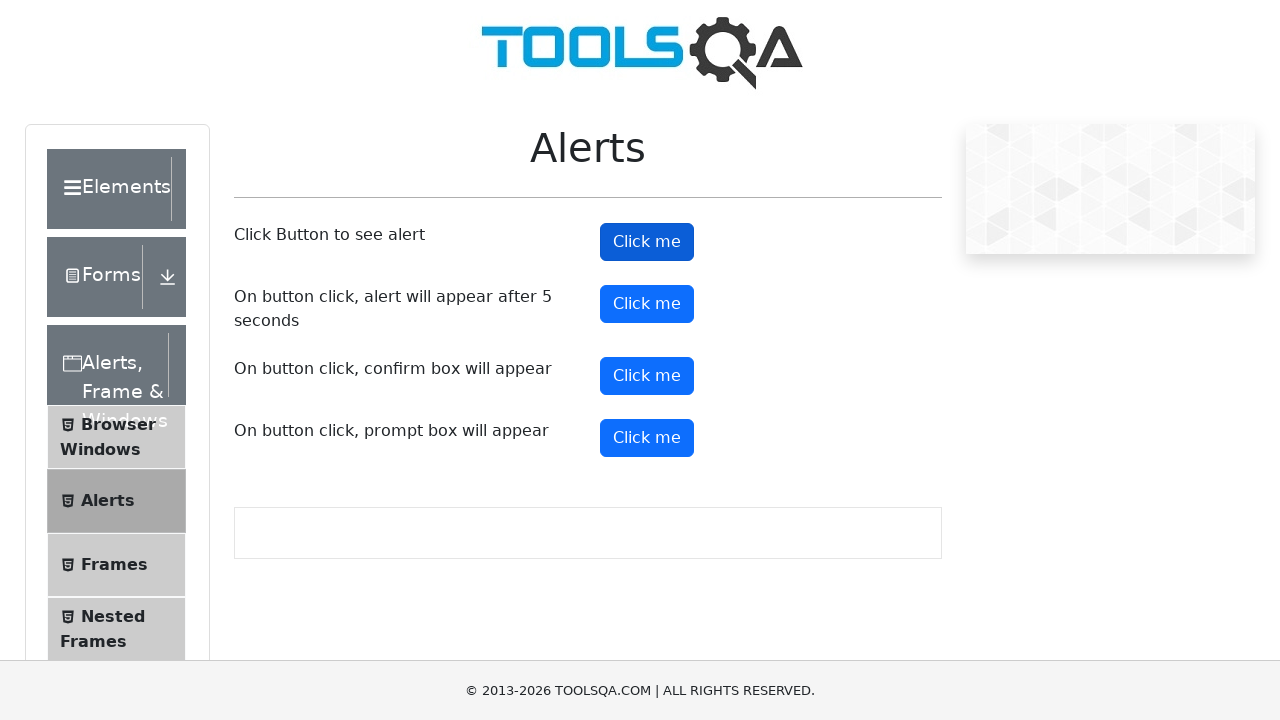

Clicked button to trigger timed alert at (647, 304) on #timerAlertButton
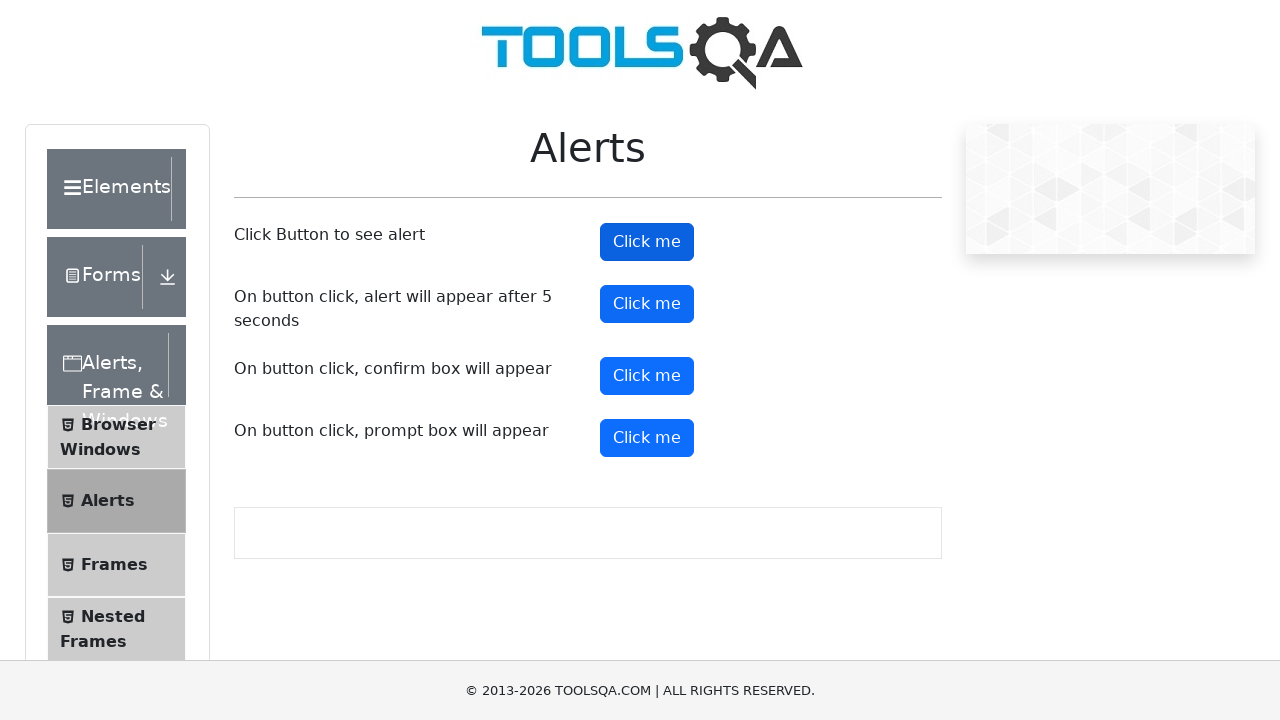

Set up dialog handler to accept timed alert
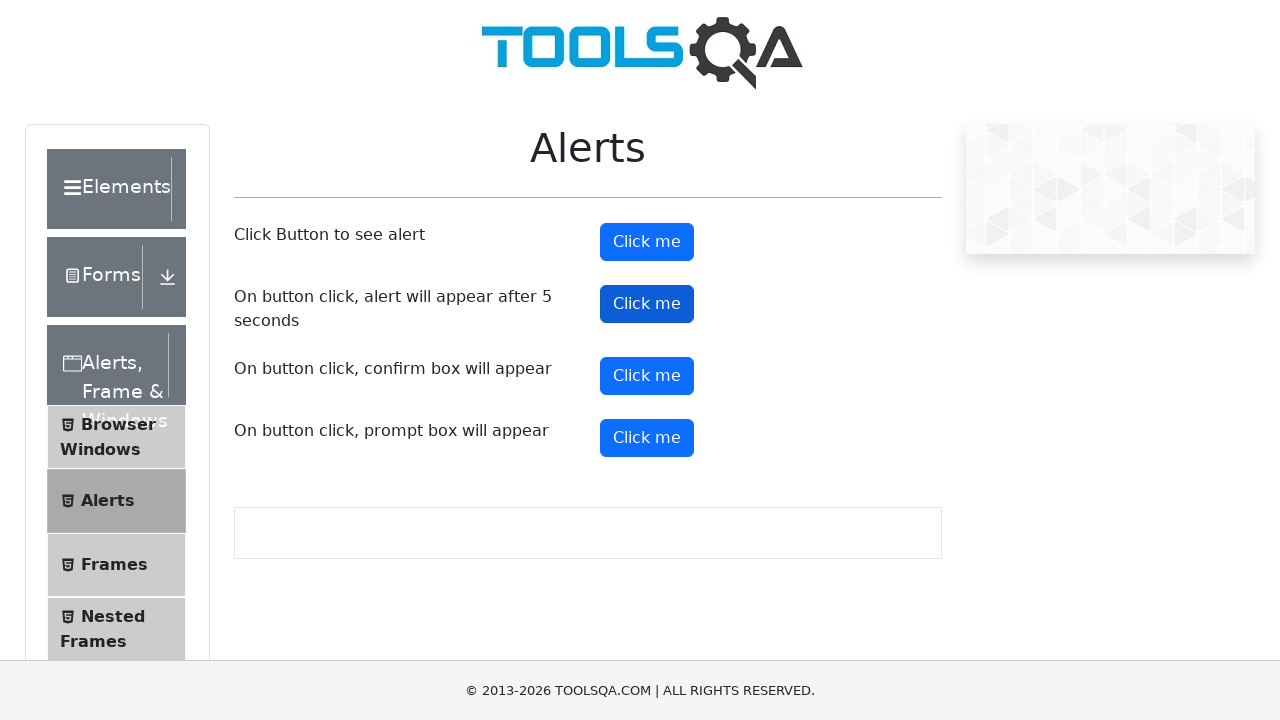

Waited 6 seconds for timed alert to appear and be handled
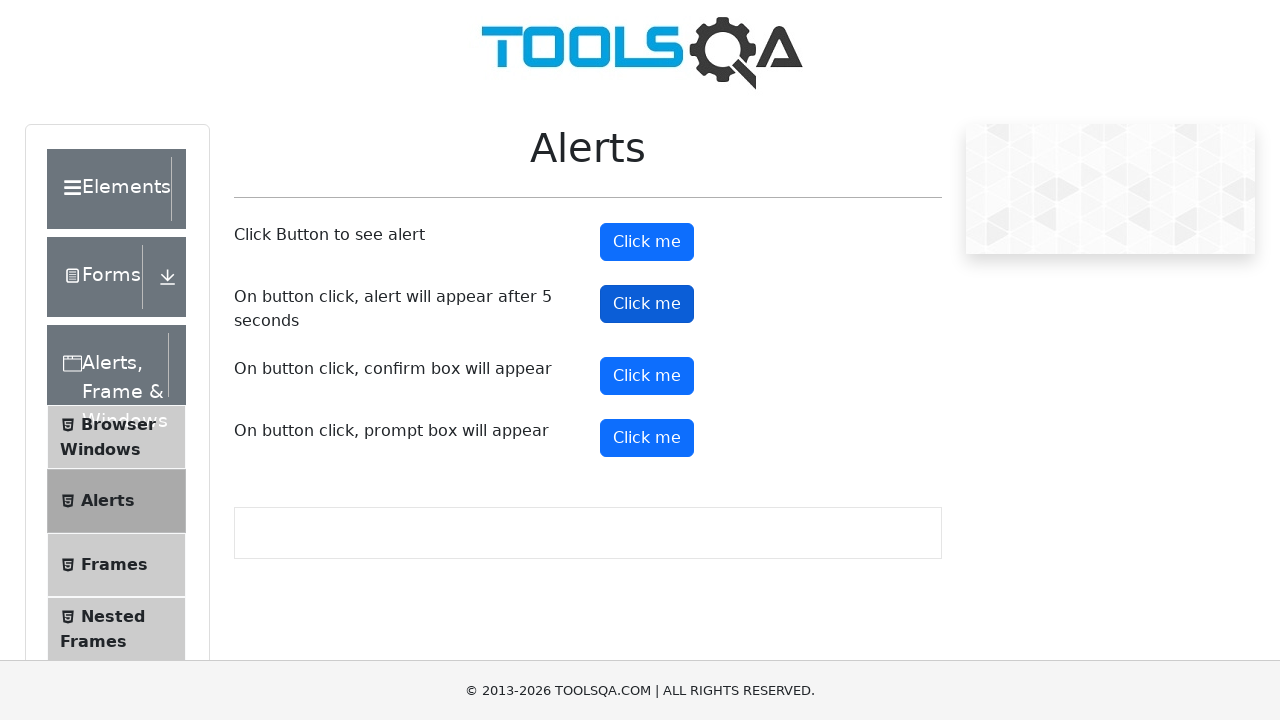

Clicked button to trigger confirm dialog at (647, 376) on #confirmButton
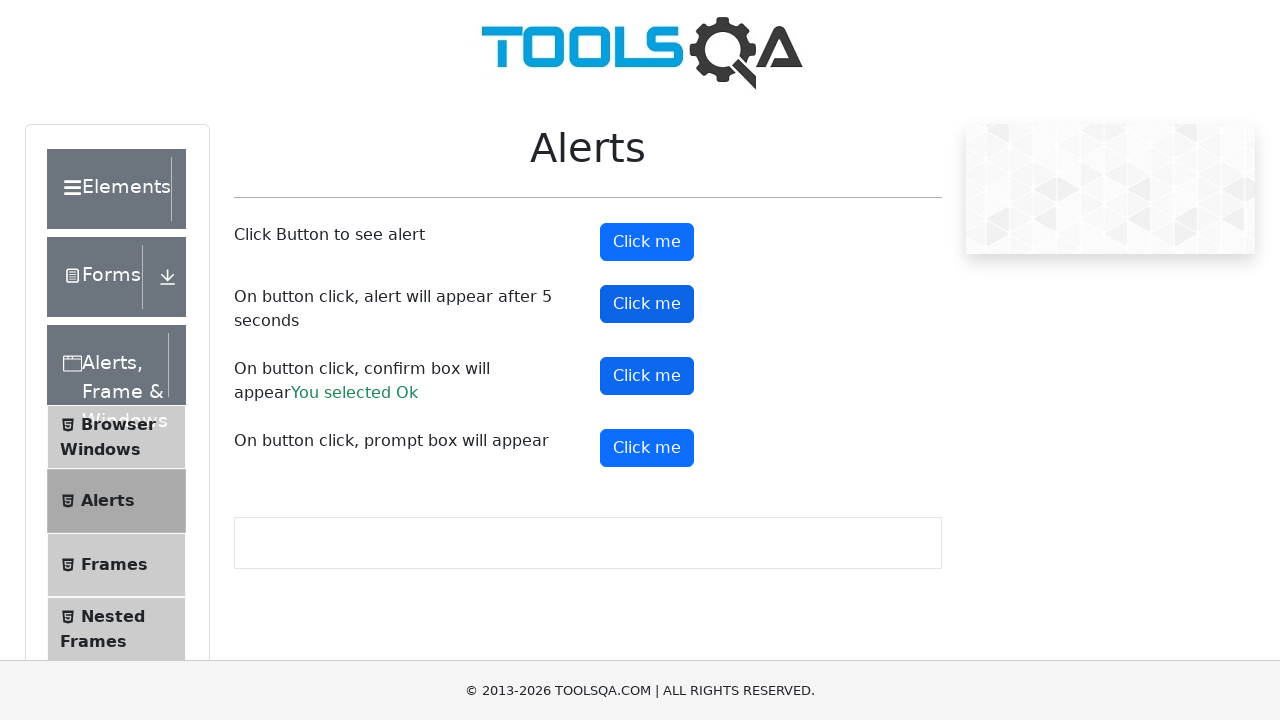

Set up dialog handler to dismiss confirm dialog and log message
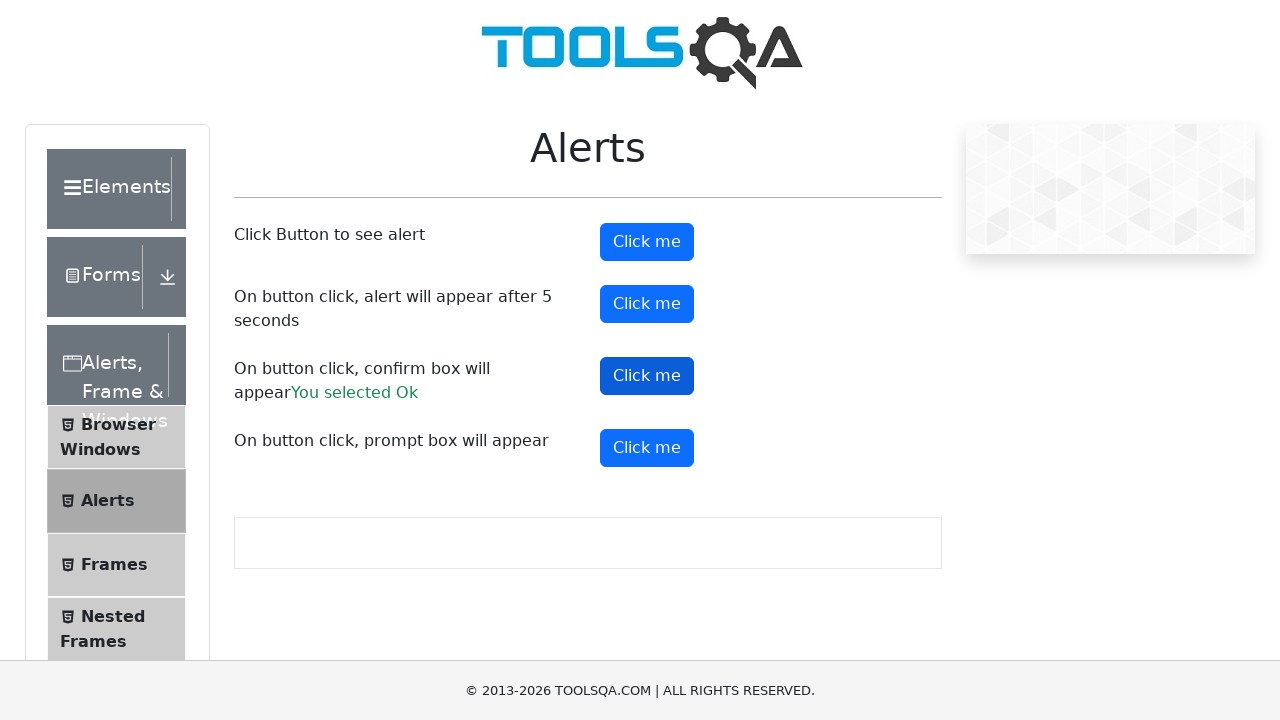

Waited 2 seconds after dismissing confirm dialog
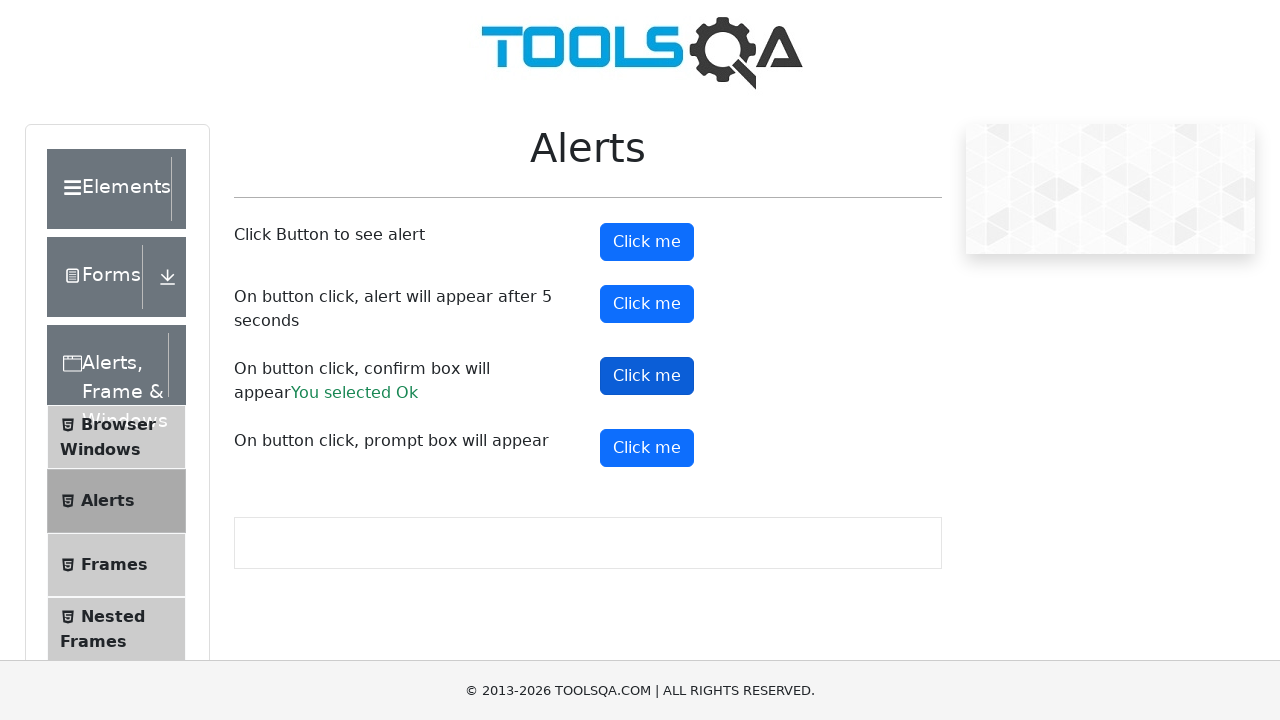

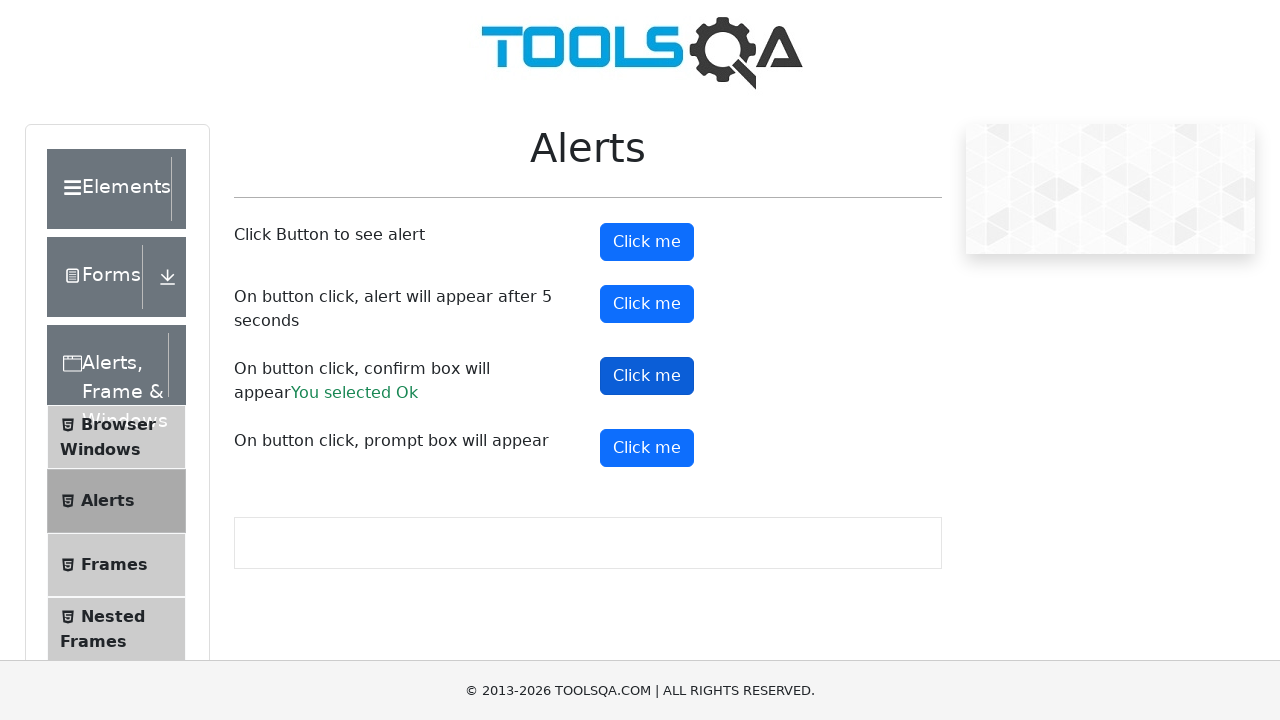